Tests mouse hover action on the "About Us" navigation menu item to verify hover functionality works correctly

Starting URL: https://www.mountsinai.org/

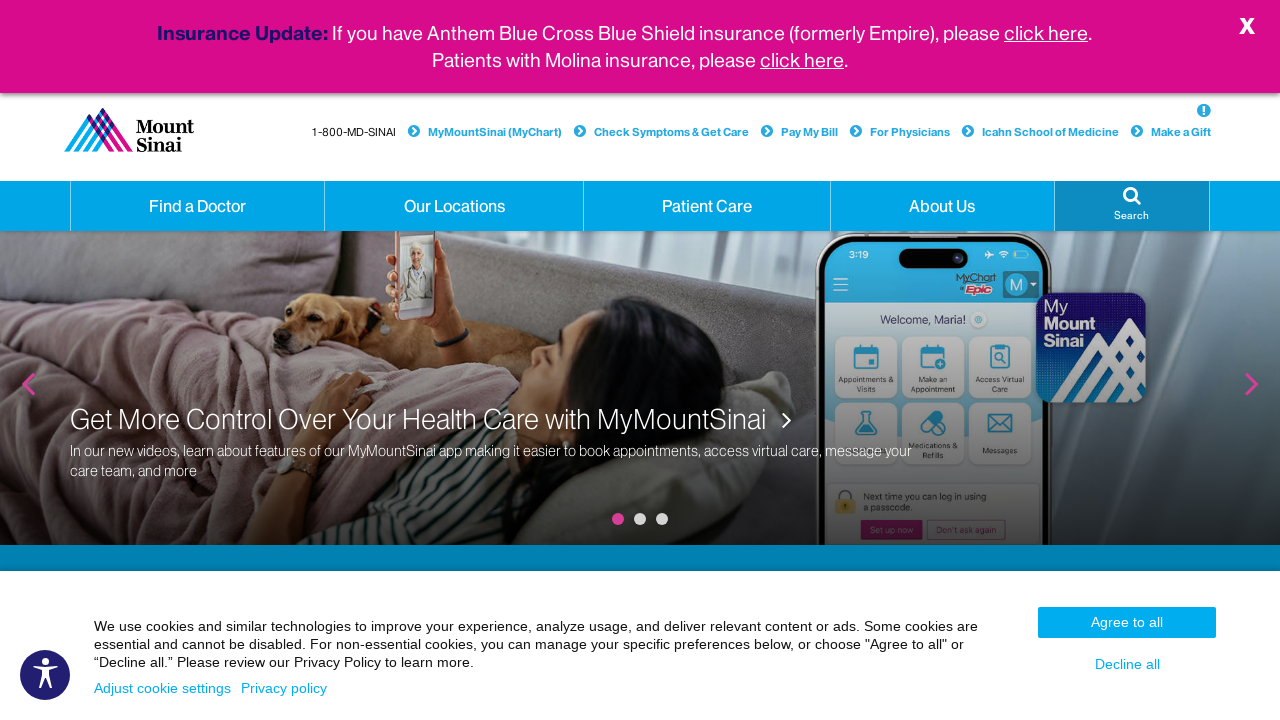

Located 'About Us' navigation menu item
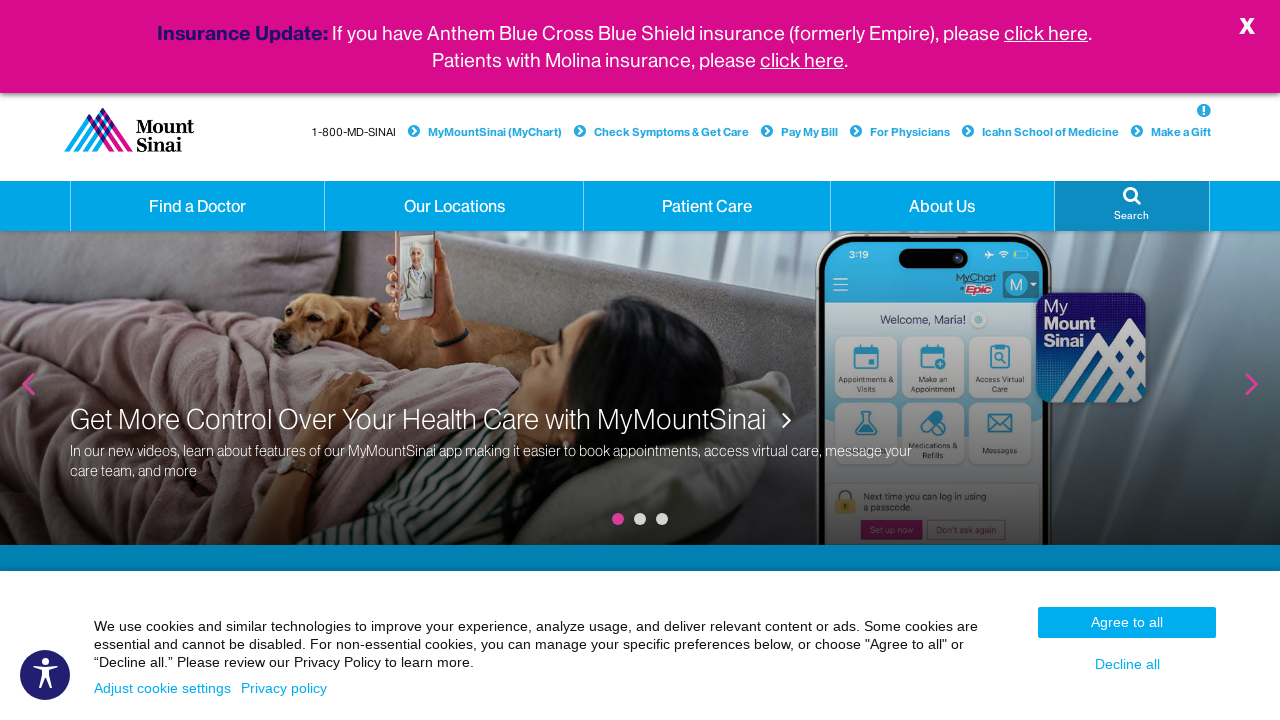

Hovered over 'About Us' navigation menu item at (942, 206) on a.hidden-xs.dropdown >> internal:has-text="About Us"i
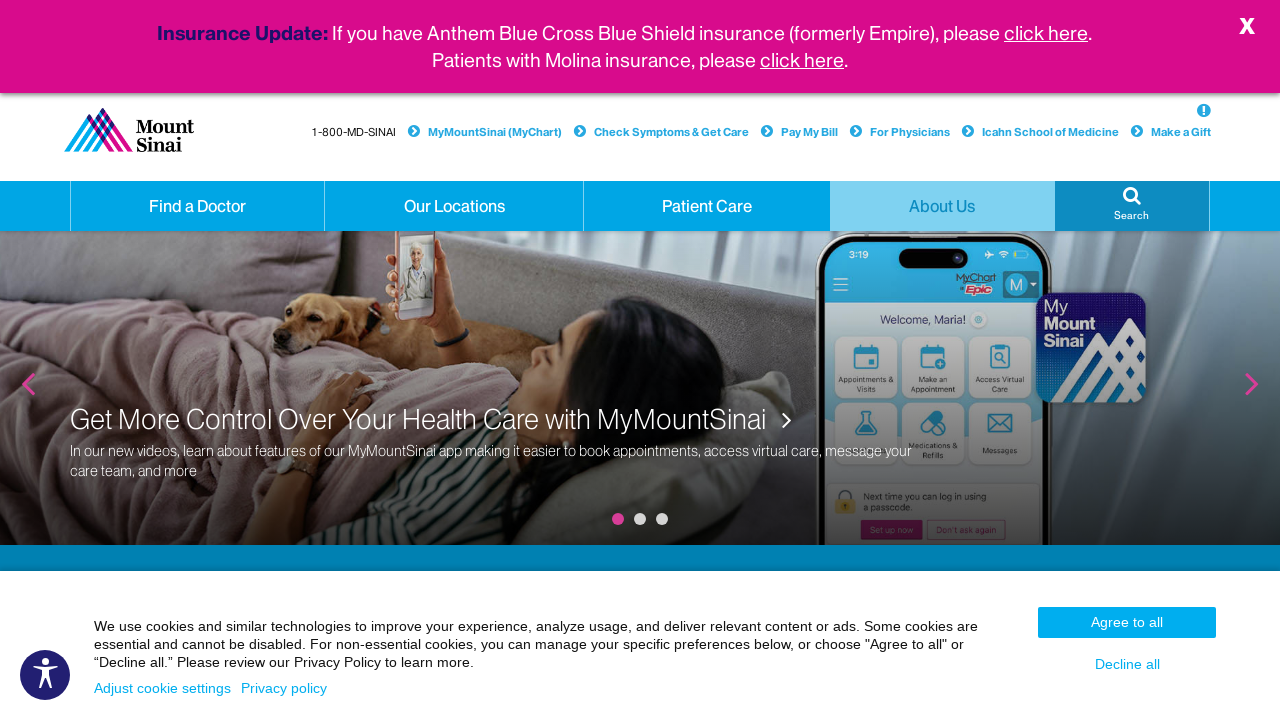

Waited 2 seconds to observe hover effect
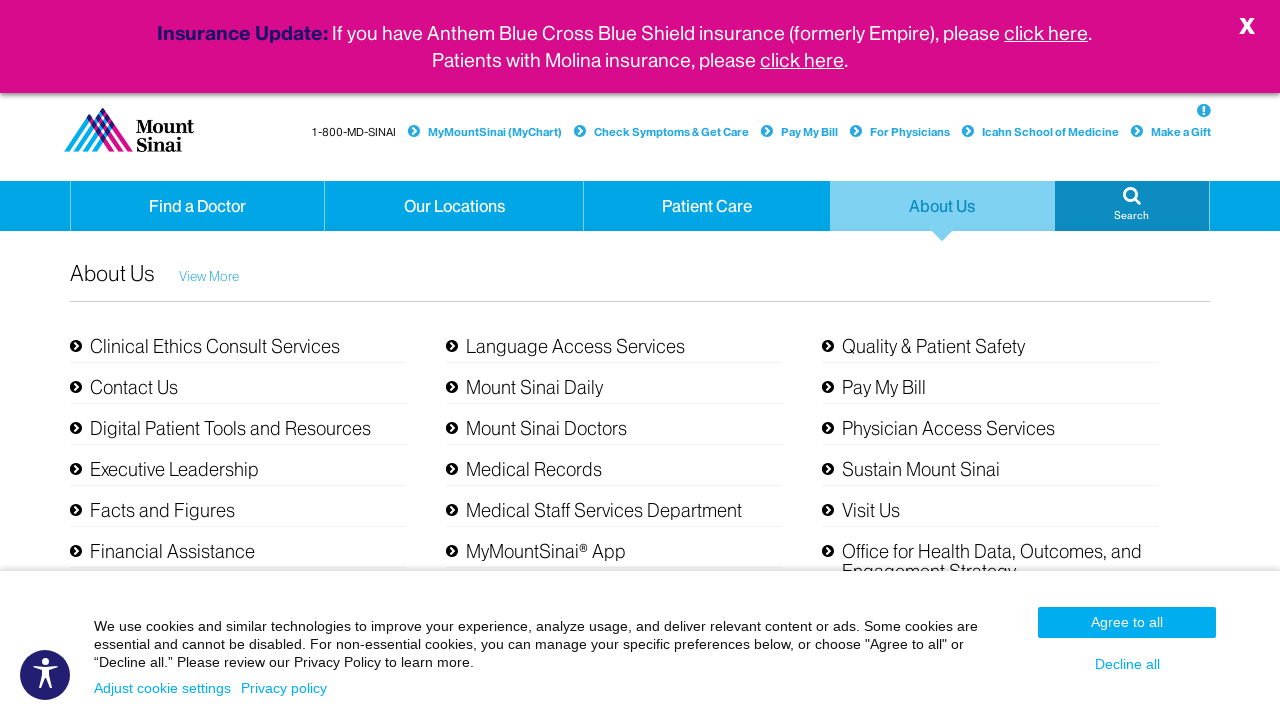

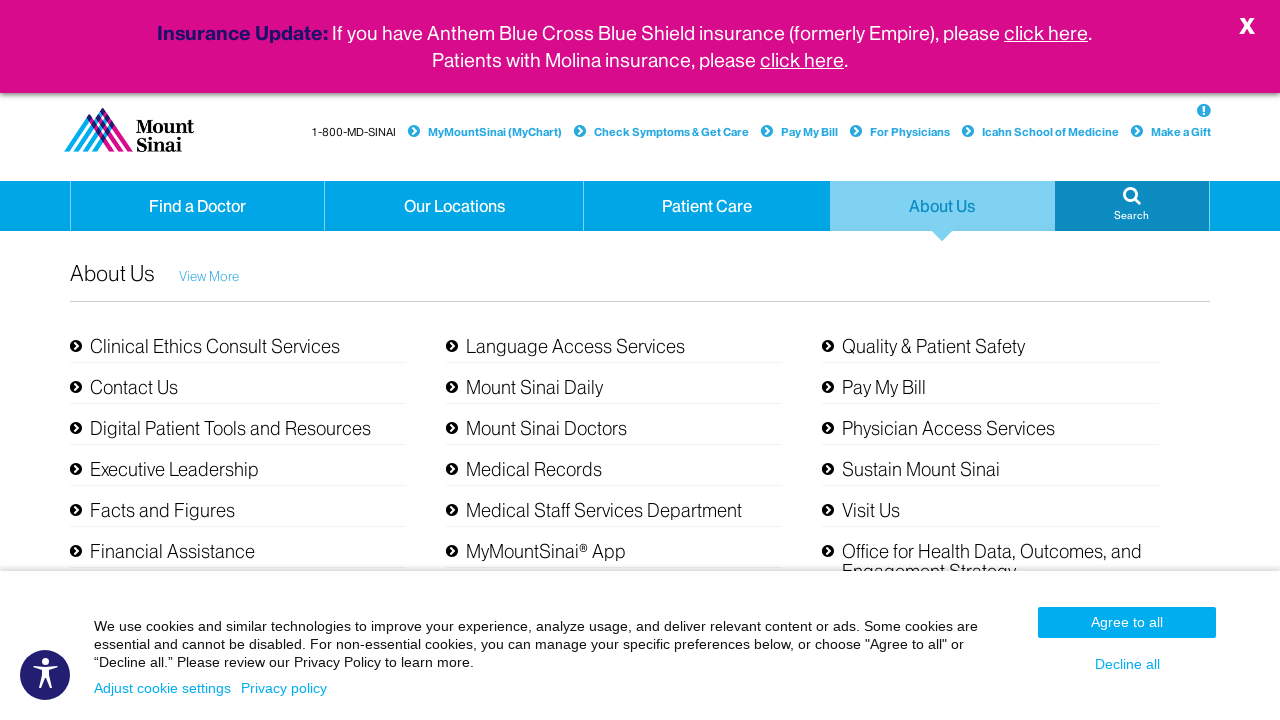